Tests that the total calorie counter updates correctly as meals are added

Starting URL: https://practice.expandtesting.com/tracalorie

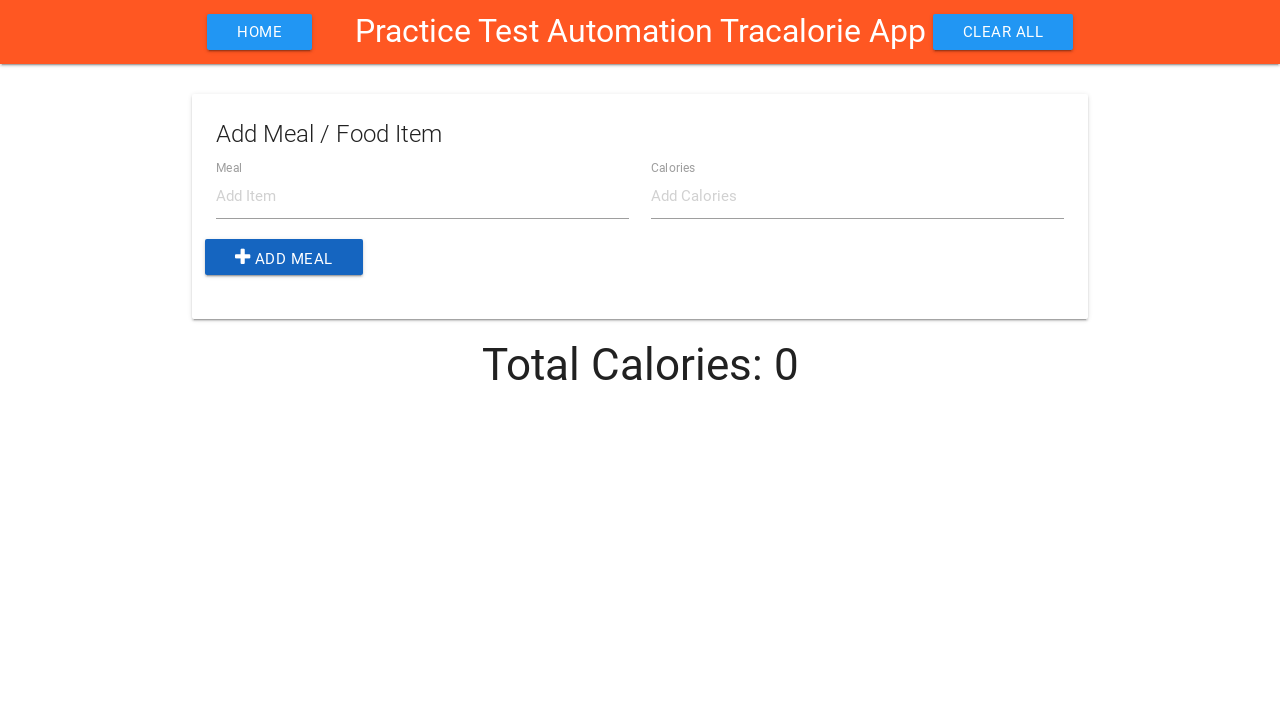

Navigated to Tracalorie application
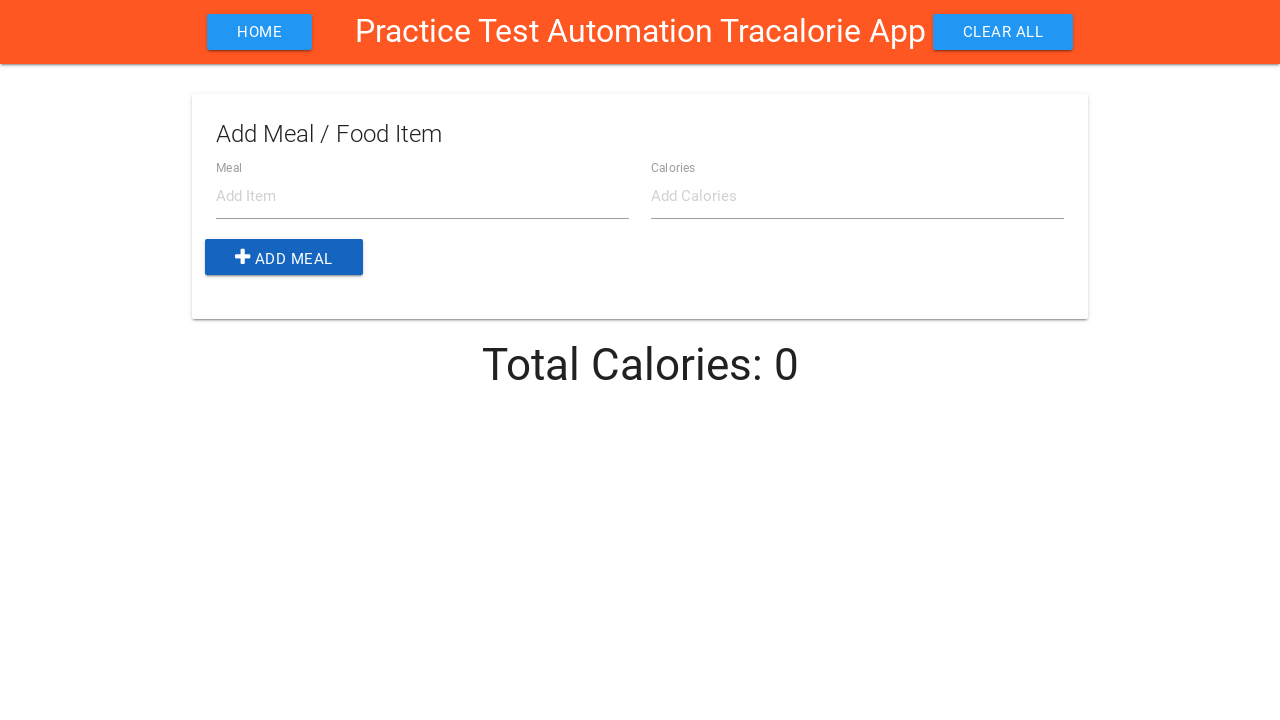

Filled meal name field with 'Steak' on #item-name
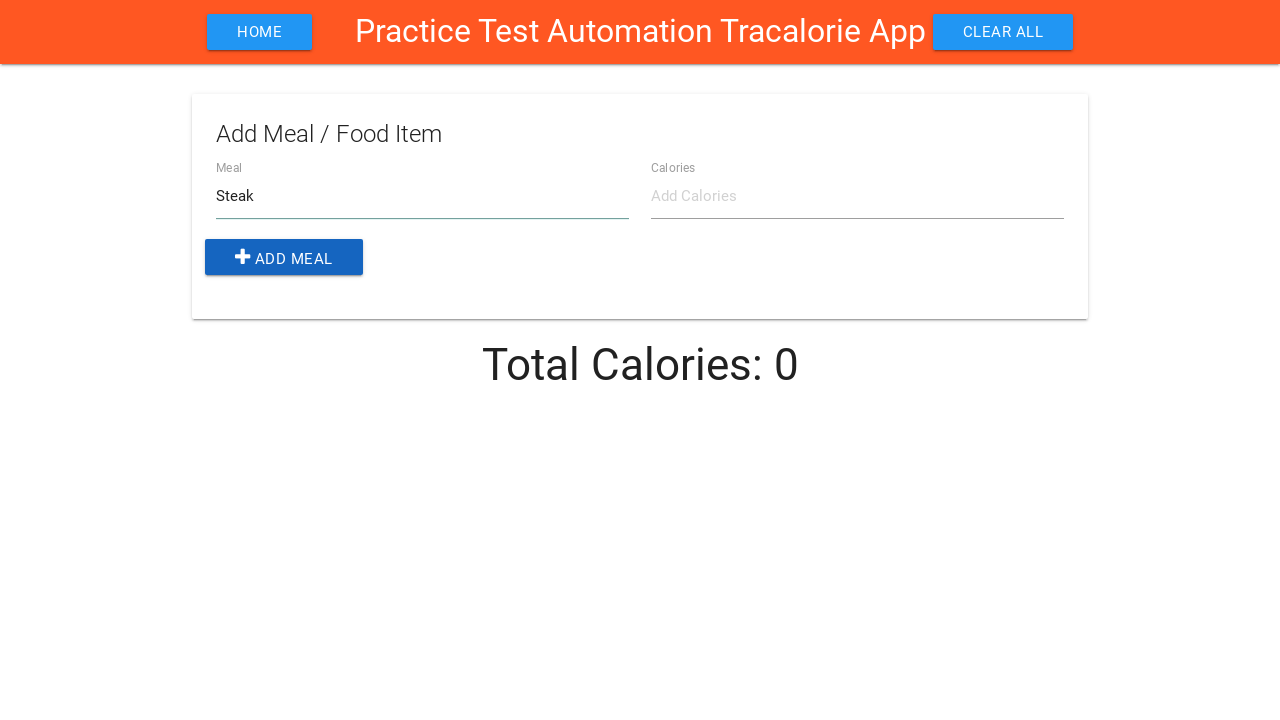

Filled calorie field with '300' calories on #item-calories
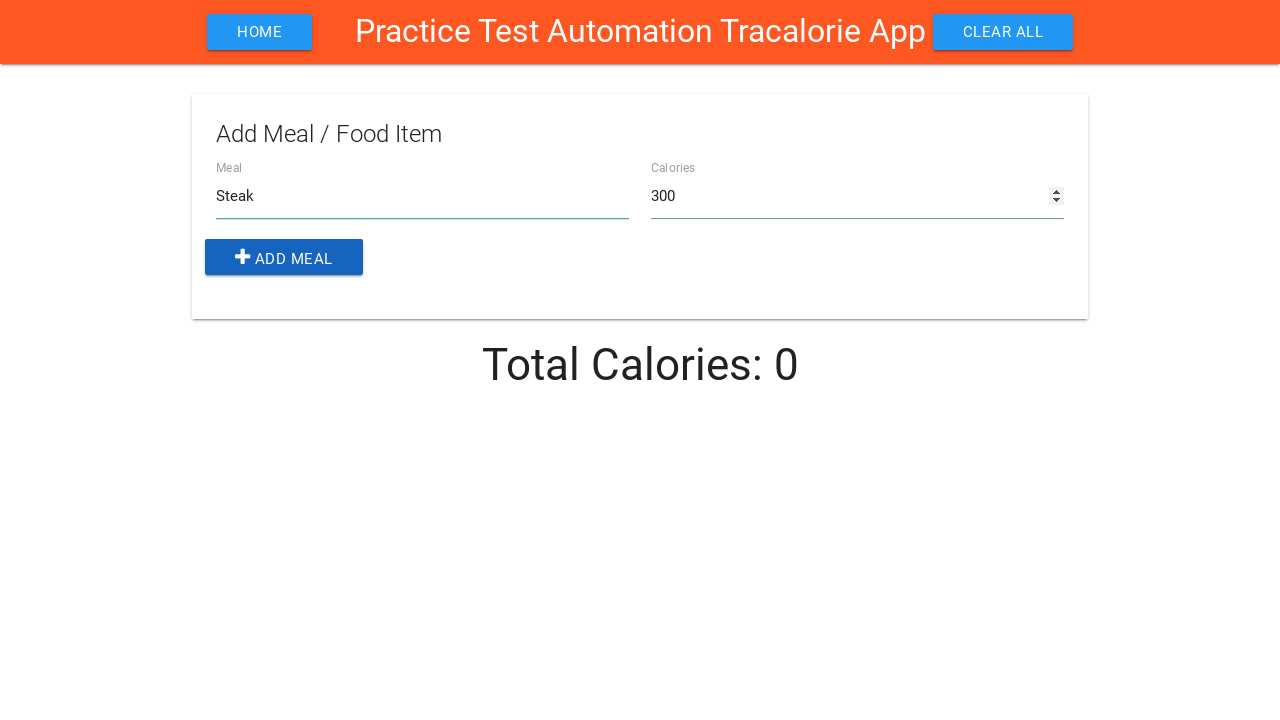

Clicked add button to add Steak at (284, 257) on .add-btn
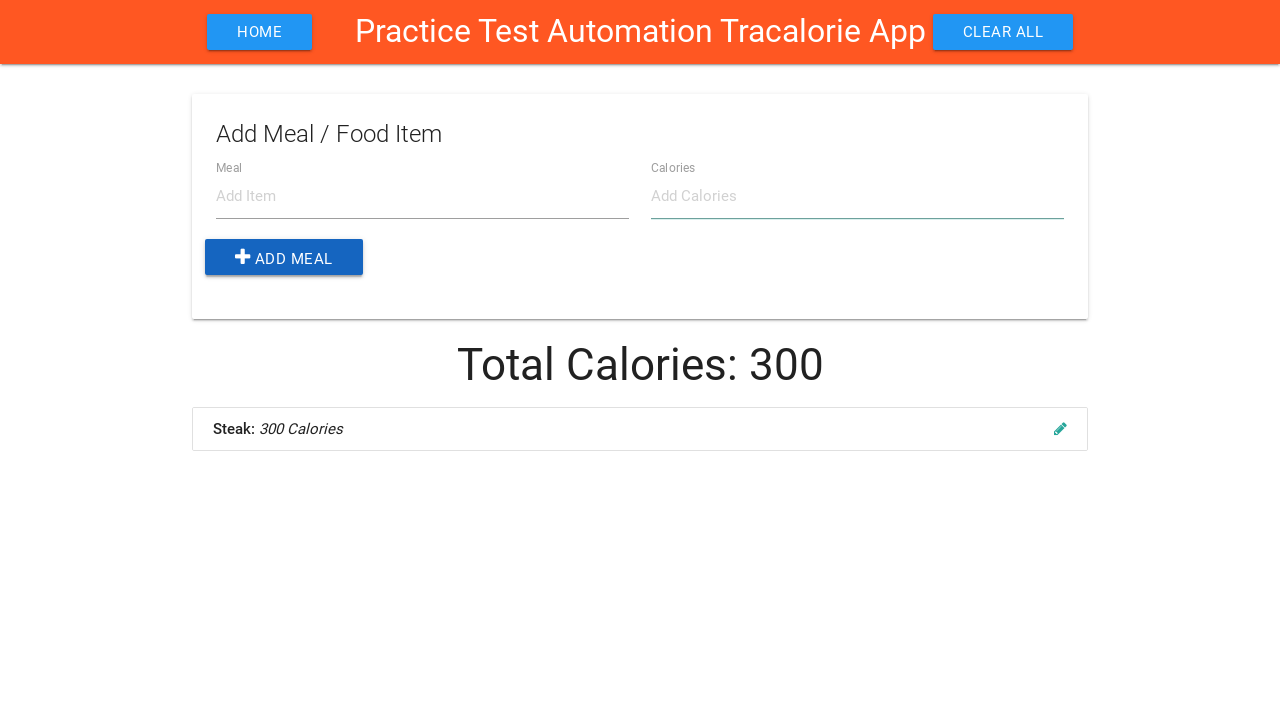

Verified Steak meal item appeared in the list
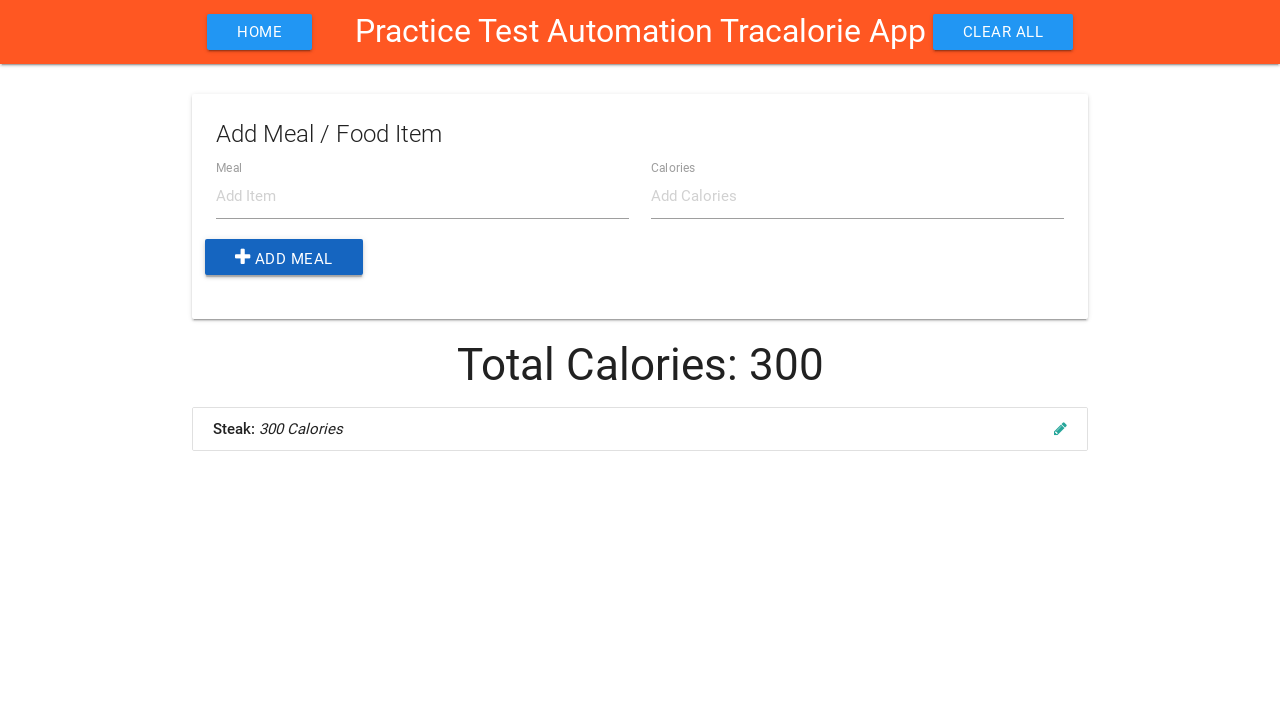

Filled meal name field with 'Rice' on #item-name
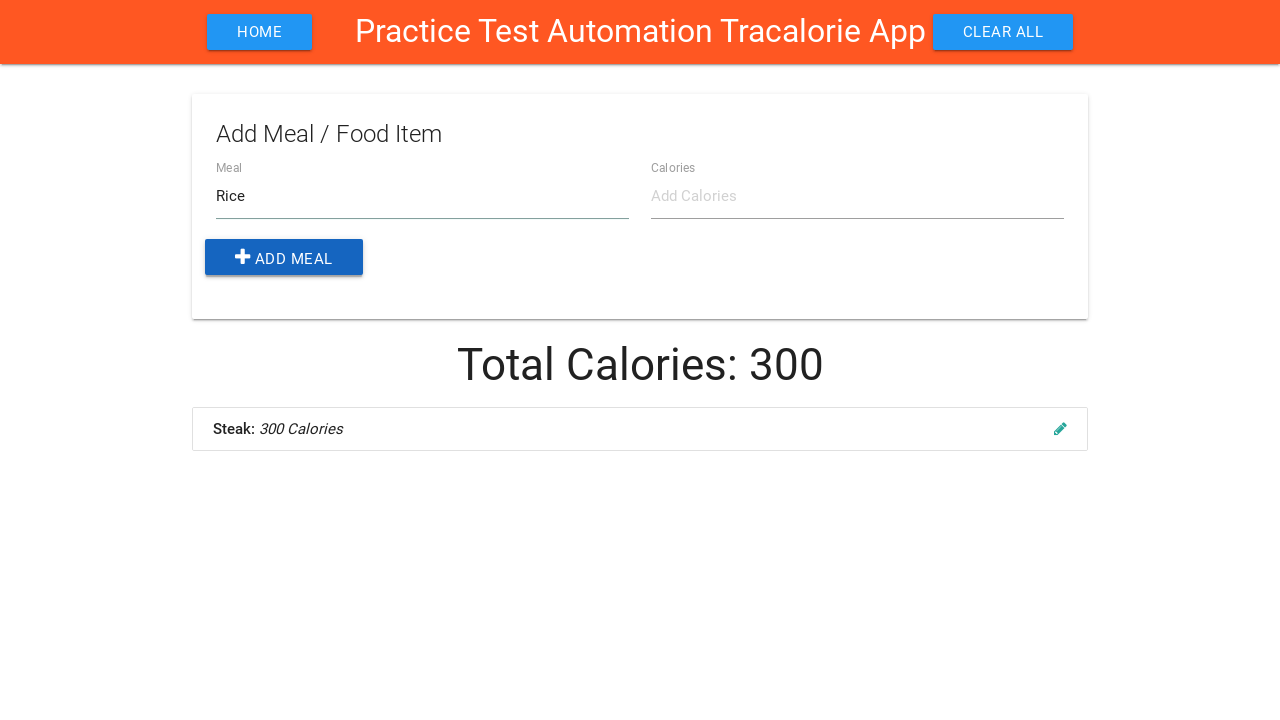

Filled calorie field with '200' calories on #item-calories
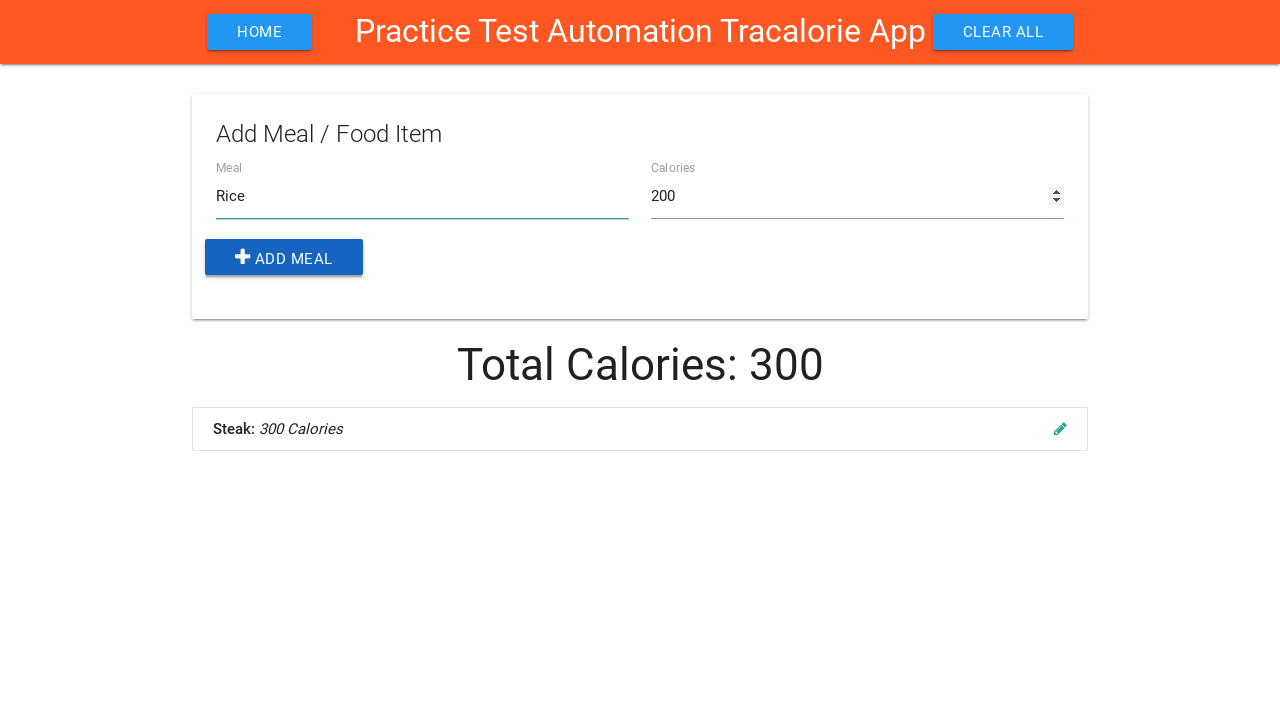

Clicked add button to add Rice at (284, 257) on .add-btn
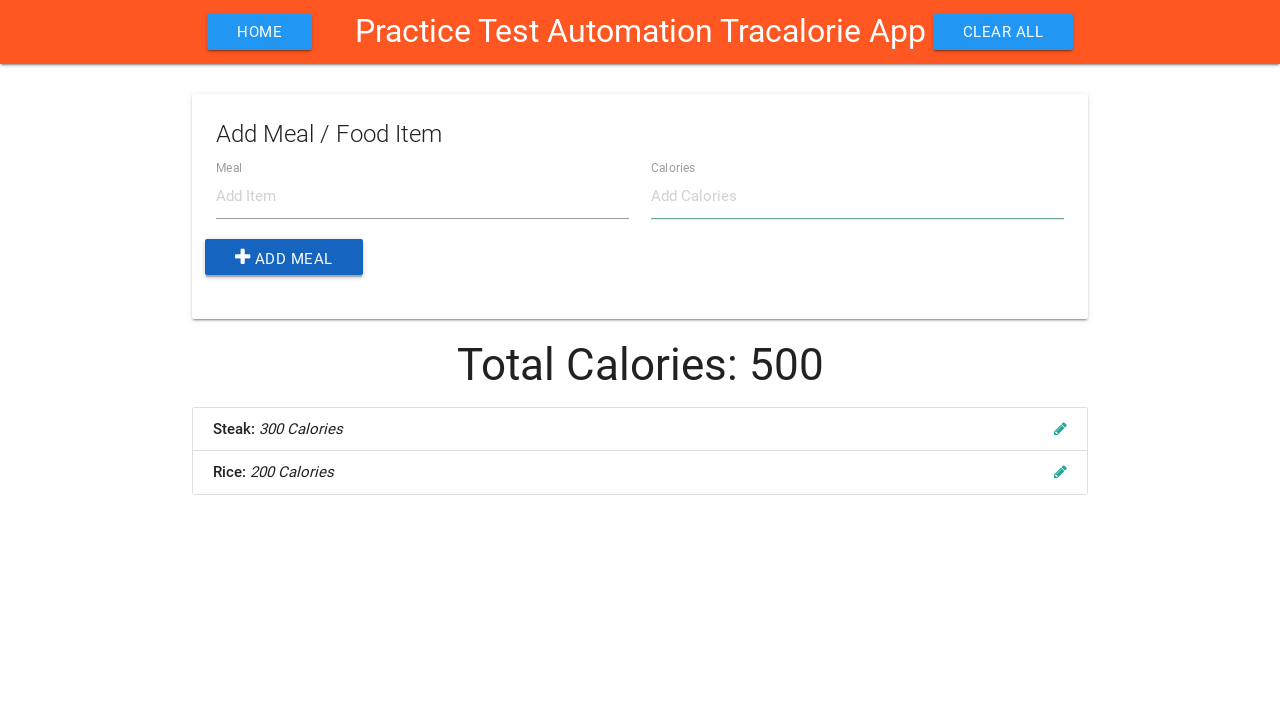

Verified Rice meal item appeared in the list
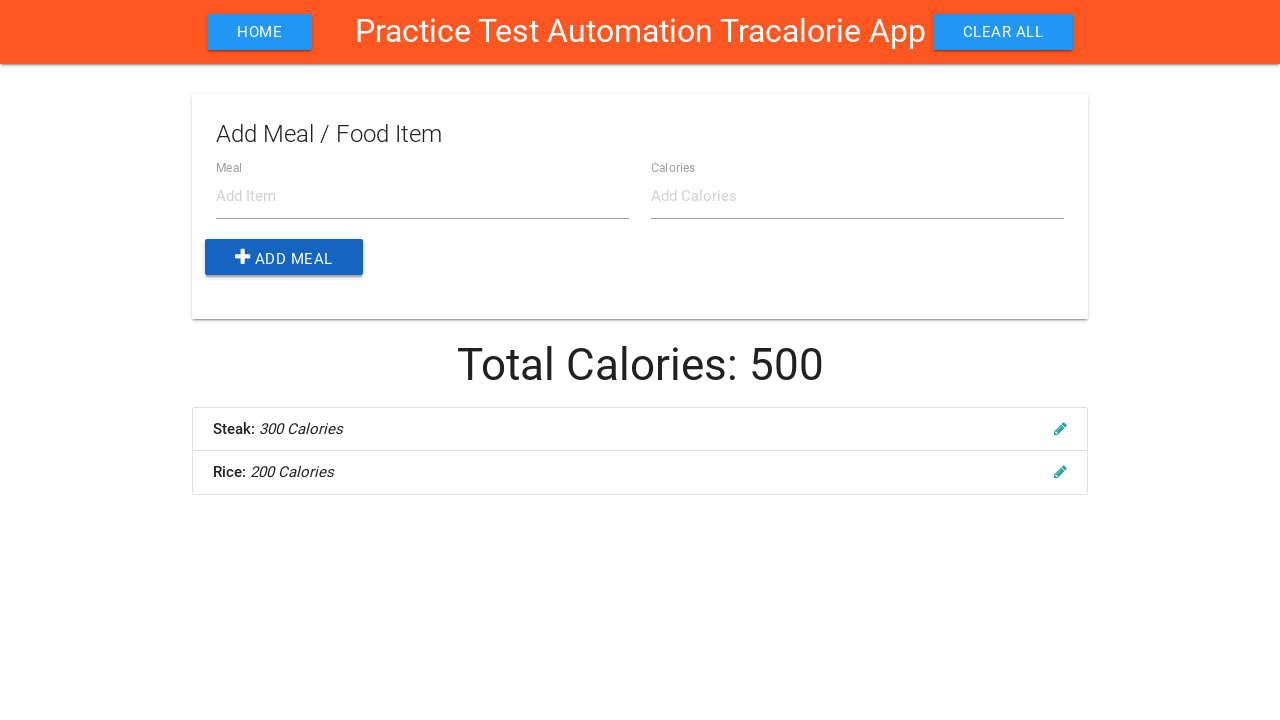

Filled meal name field with 'Soup' on #item-name
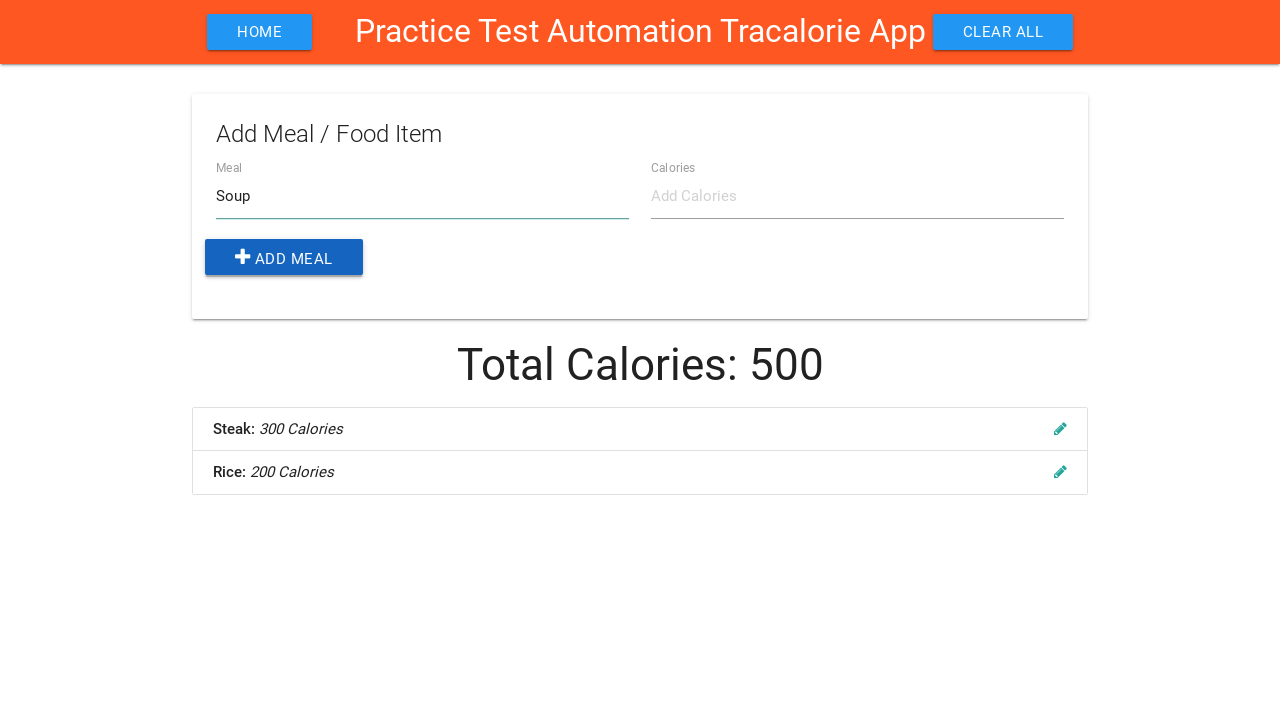

Filled calorie field with '150' calories on #item-calories
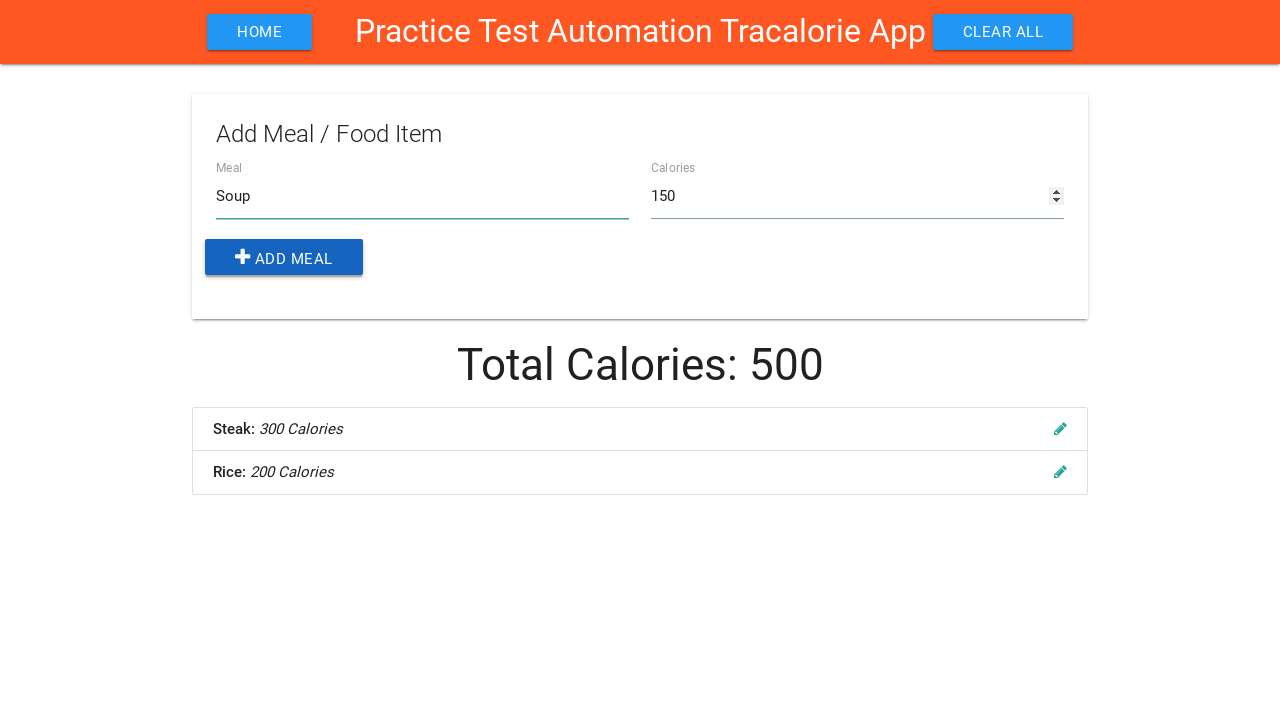

Clicked add button to add Soup at (284, 257) on .add-btn
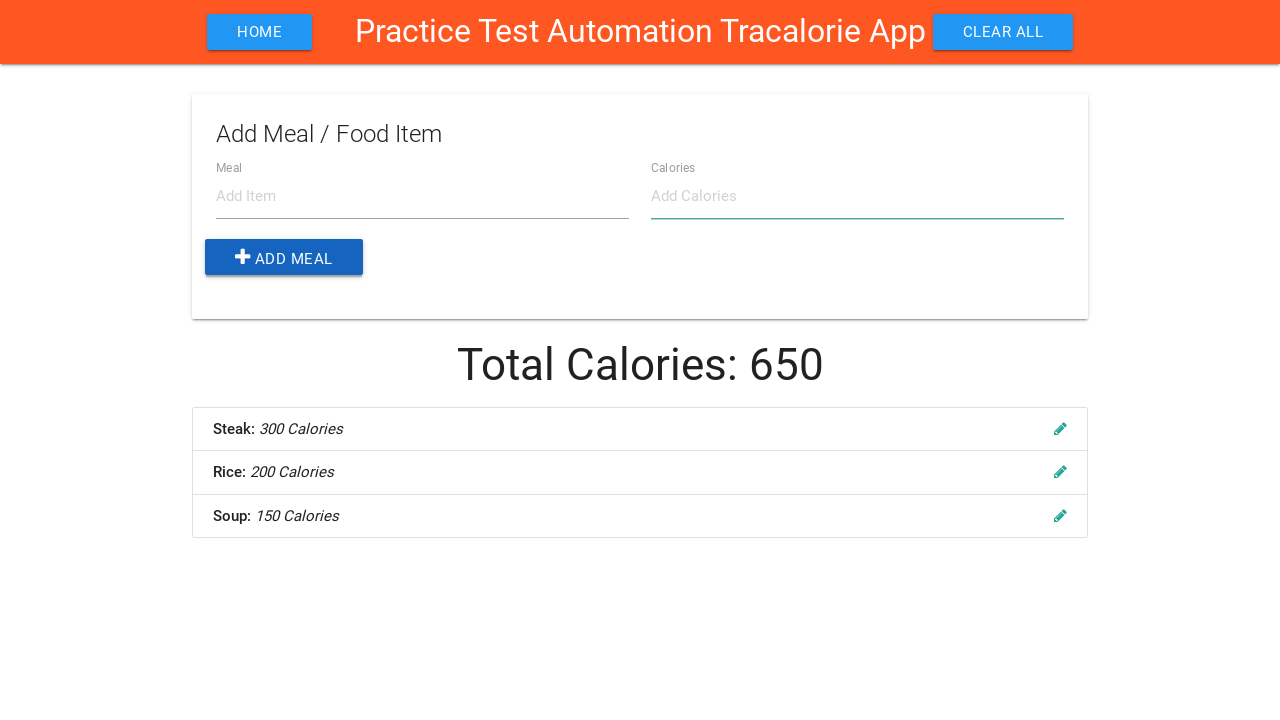

Verified Soup meal item appeared in the list
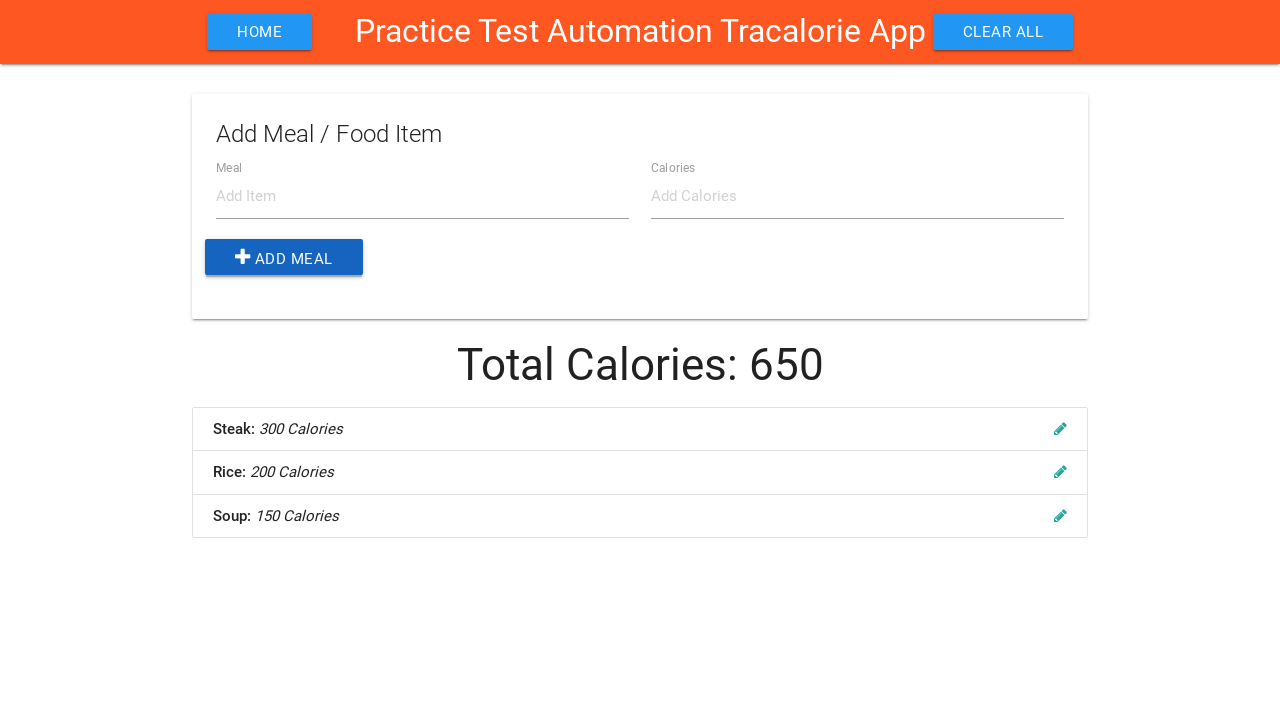

Filled meal name field with 'Bread' on #item-name
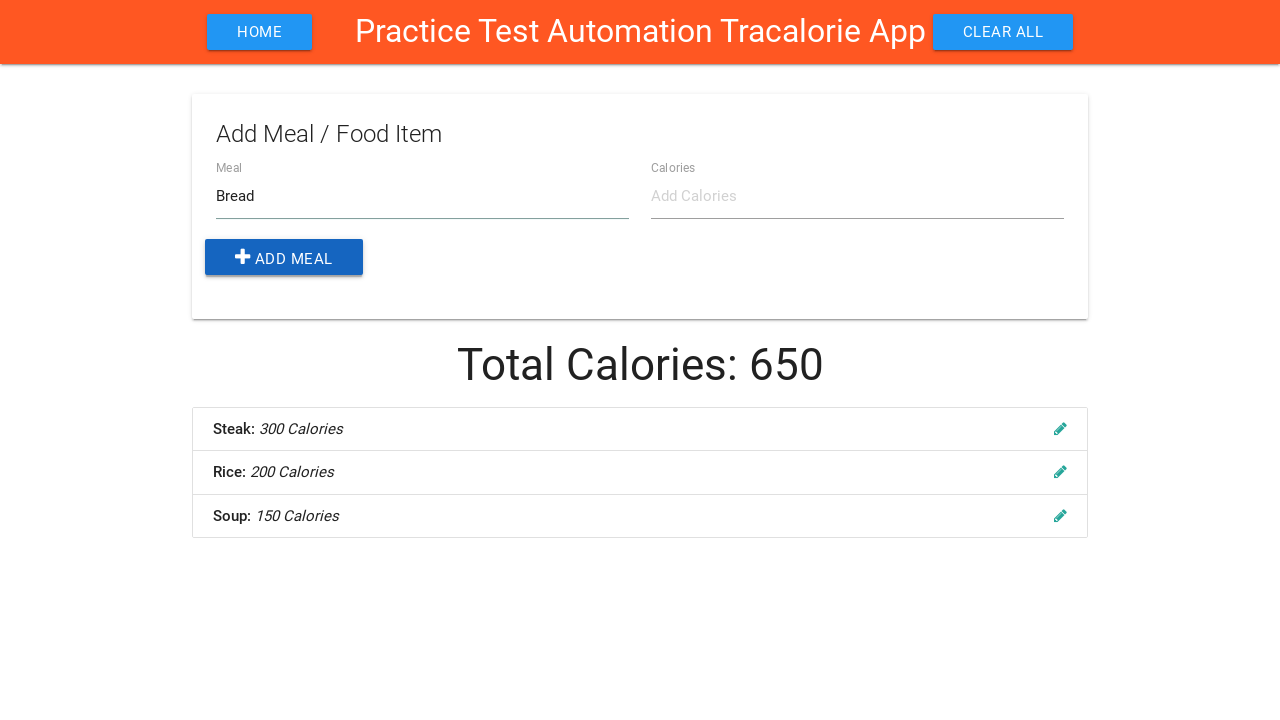

Filled calorie field with '100' calories on #item-calories
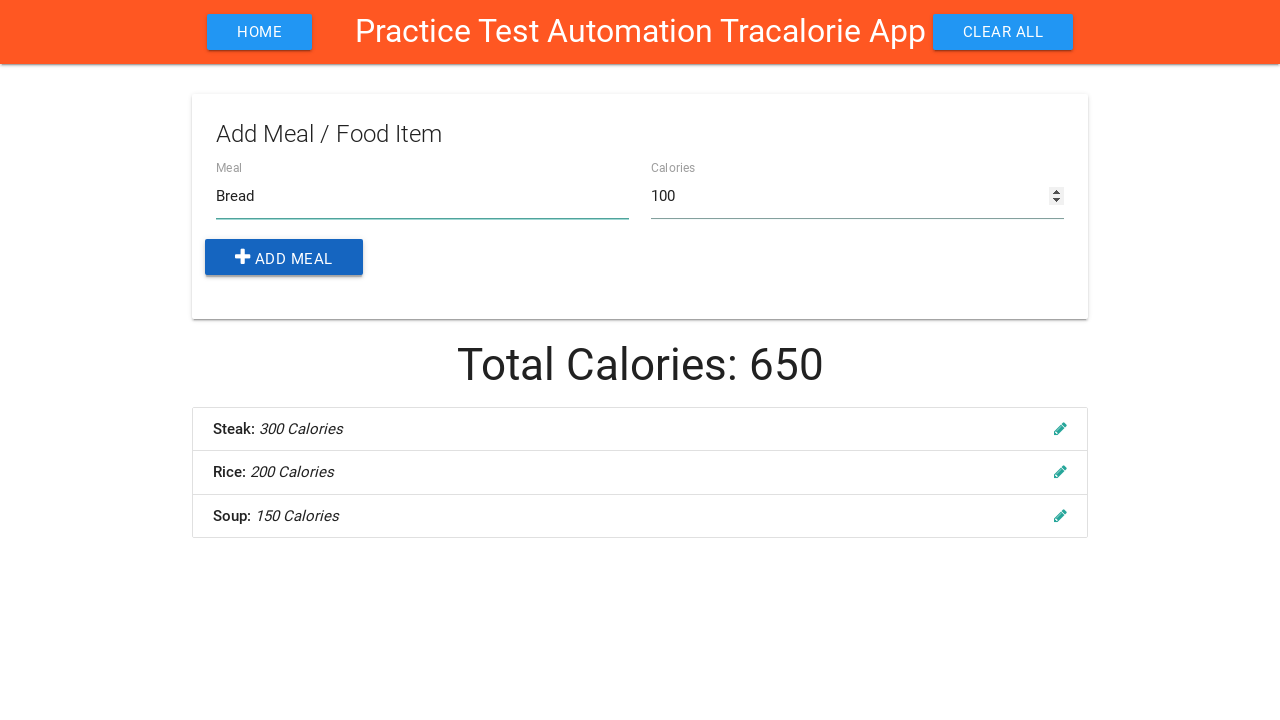

Clicked add button to add Bread at (284, 257) on .add-btn
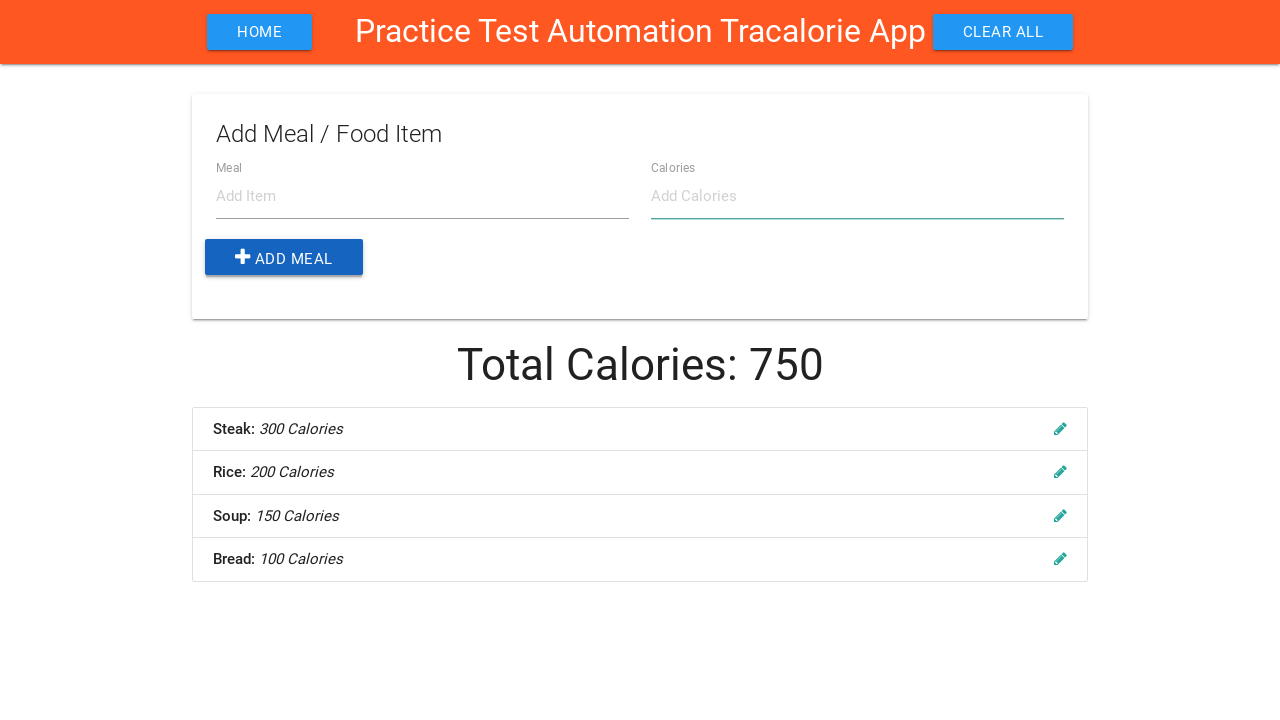

Verified Bread meal item appeared in the list
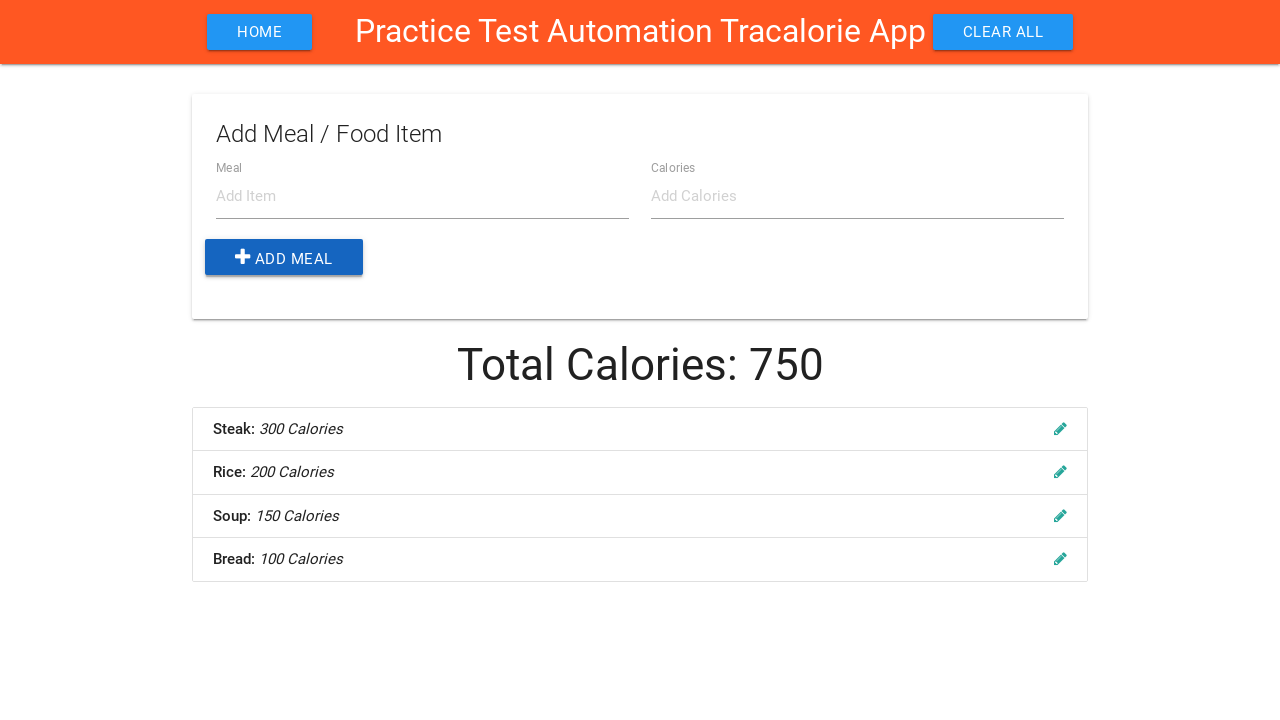

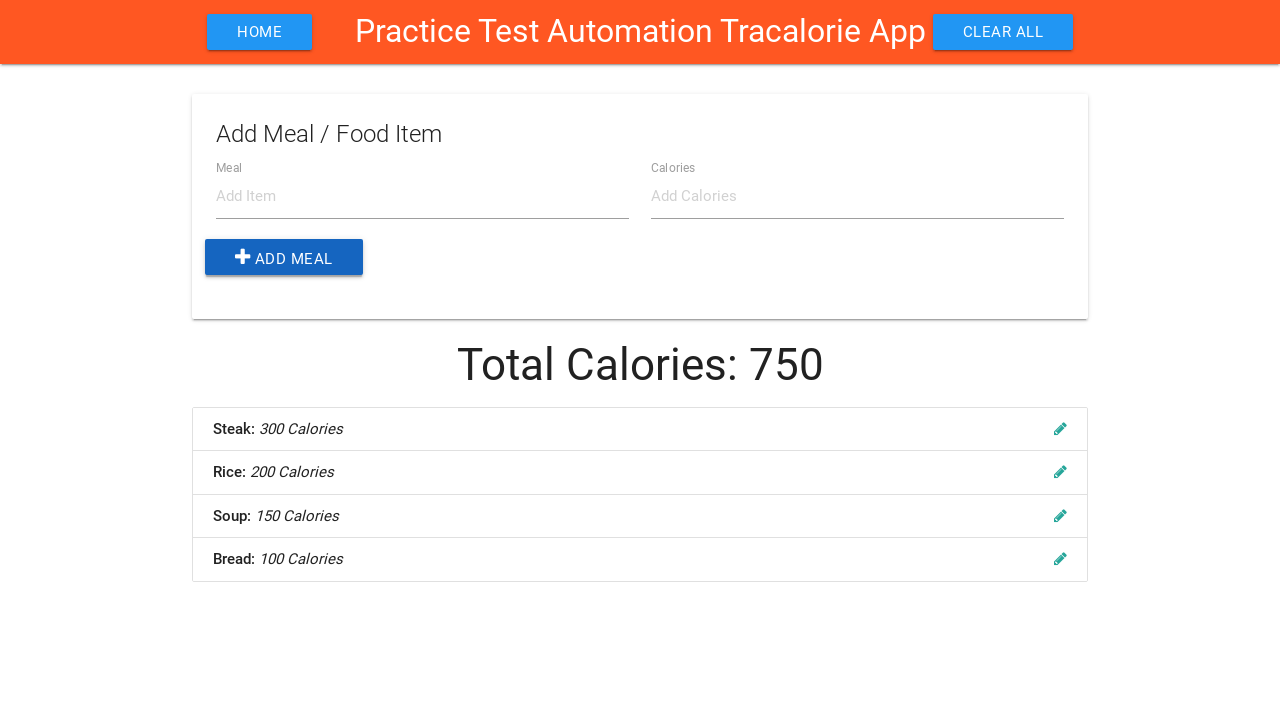